Tests the Selectable functionality on DemoQA by navigating to the Interactions section, clicking on Selectable, then selecting multiple list items (Cras justo odio, Dapibus ac facilisis in, Morbi leo risus)

Starting URL: https://demoqa.com/

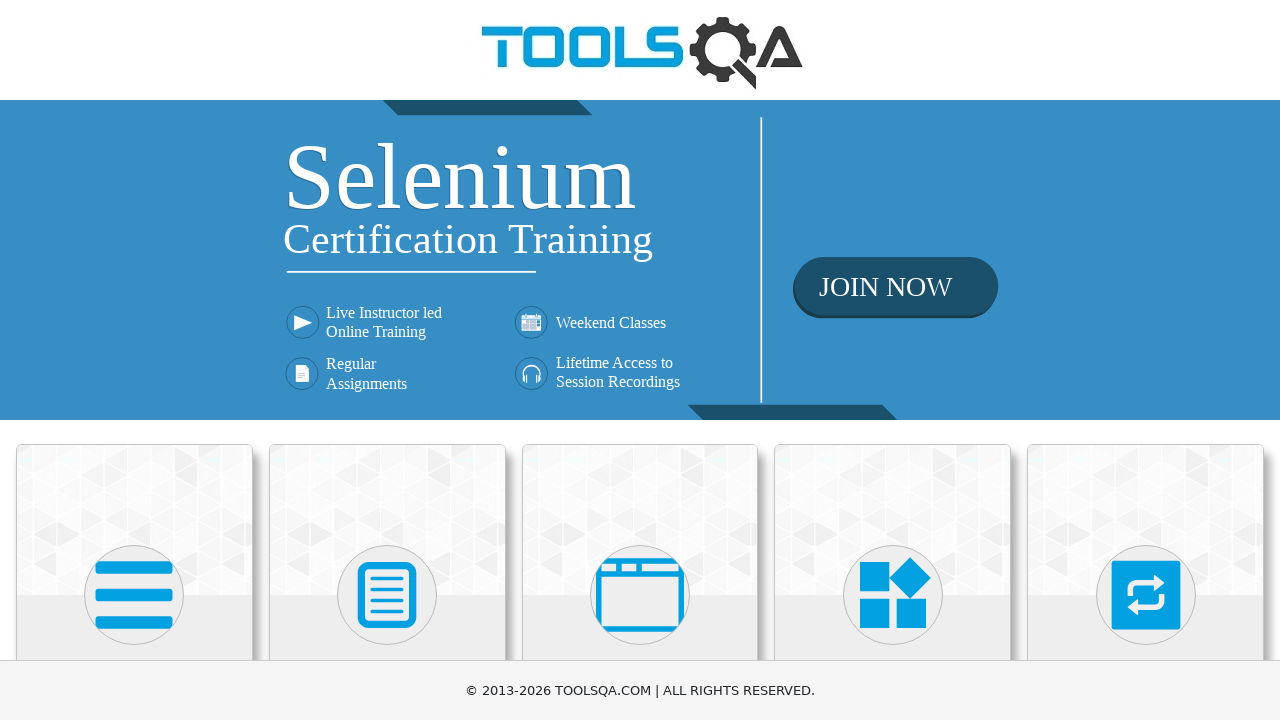

Clicked on Interactions menu item at (1146, 360) on text=Interactions
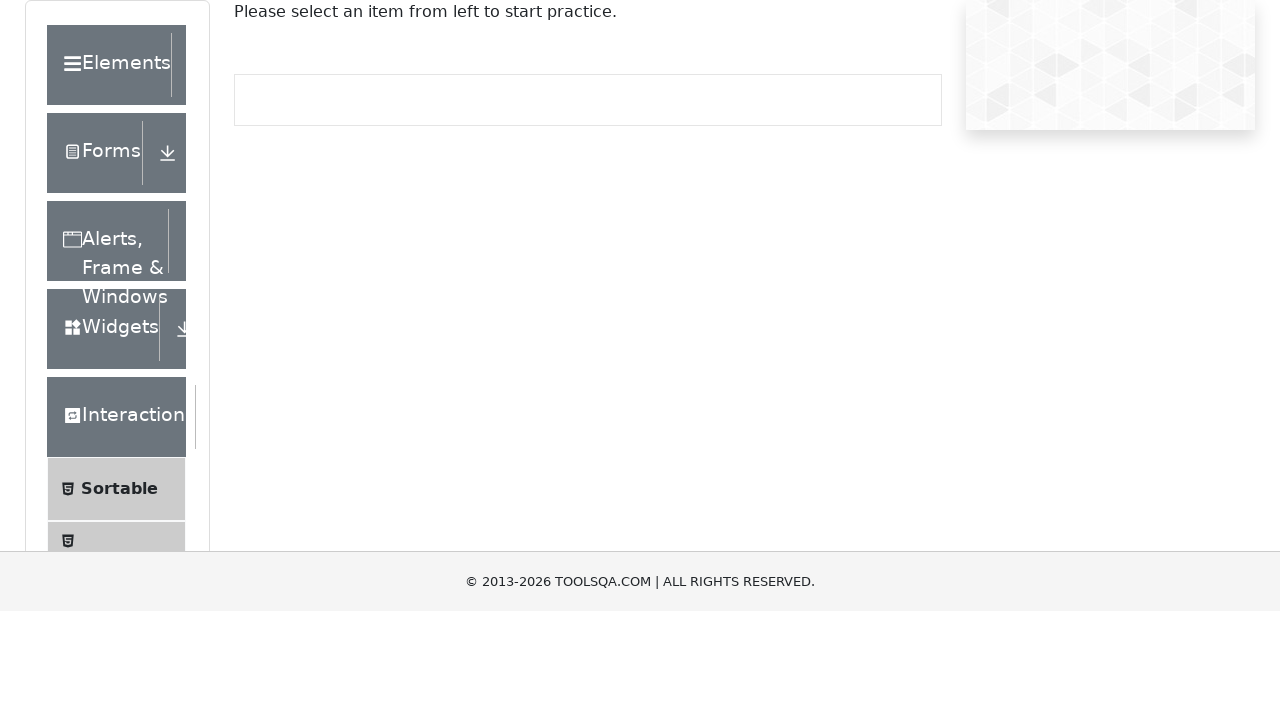

Clicked on Selectable submenu at (112, 360) on text=Selectable
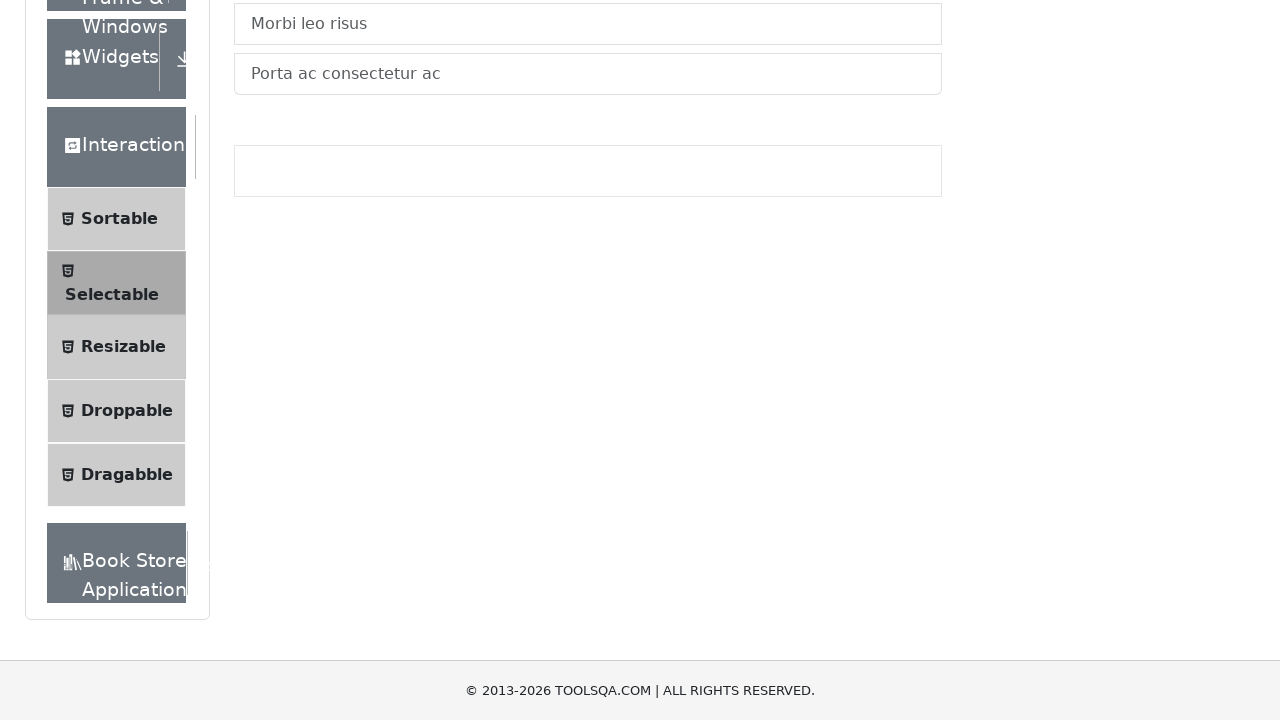

Clicked on List tab at (264, 244) on text=List
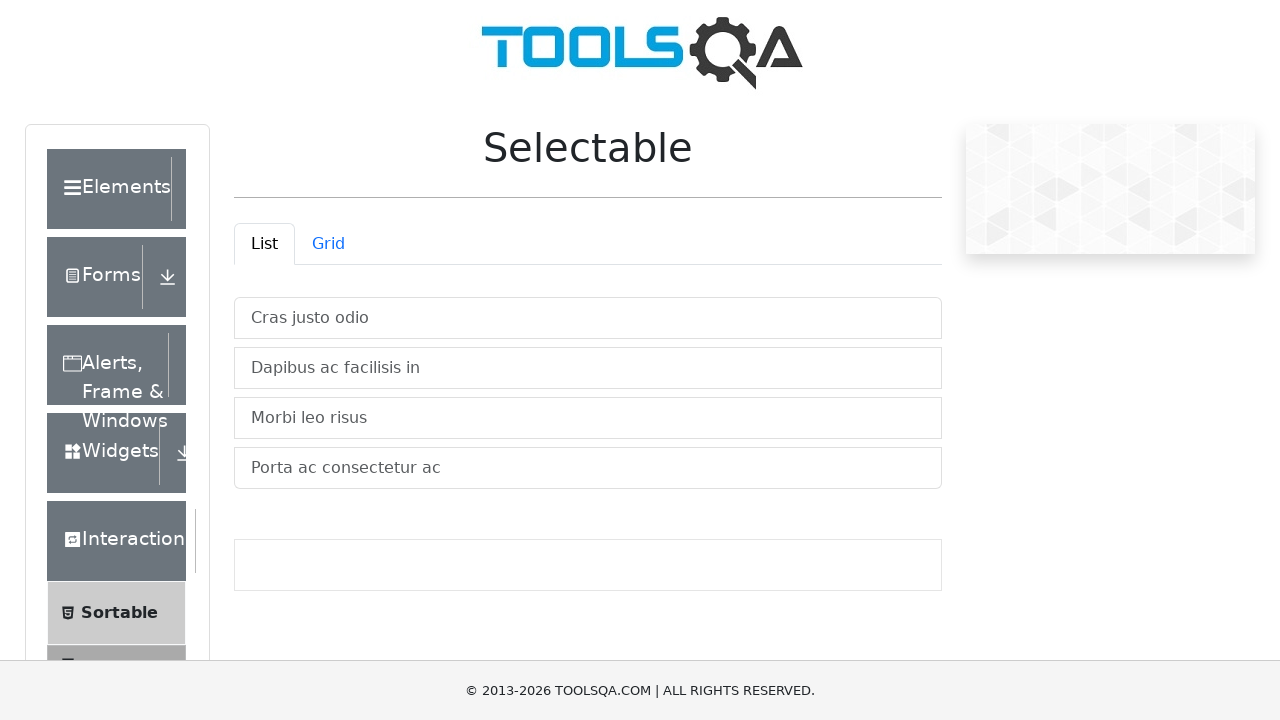

List items loaded and became visible
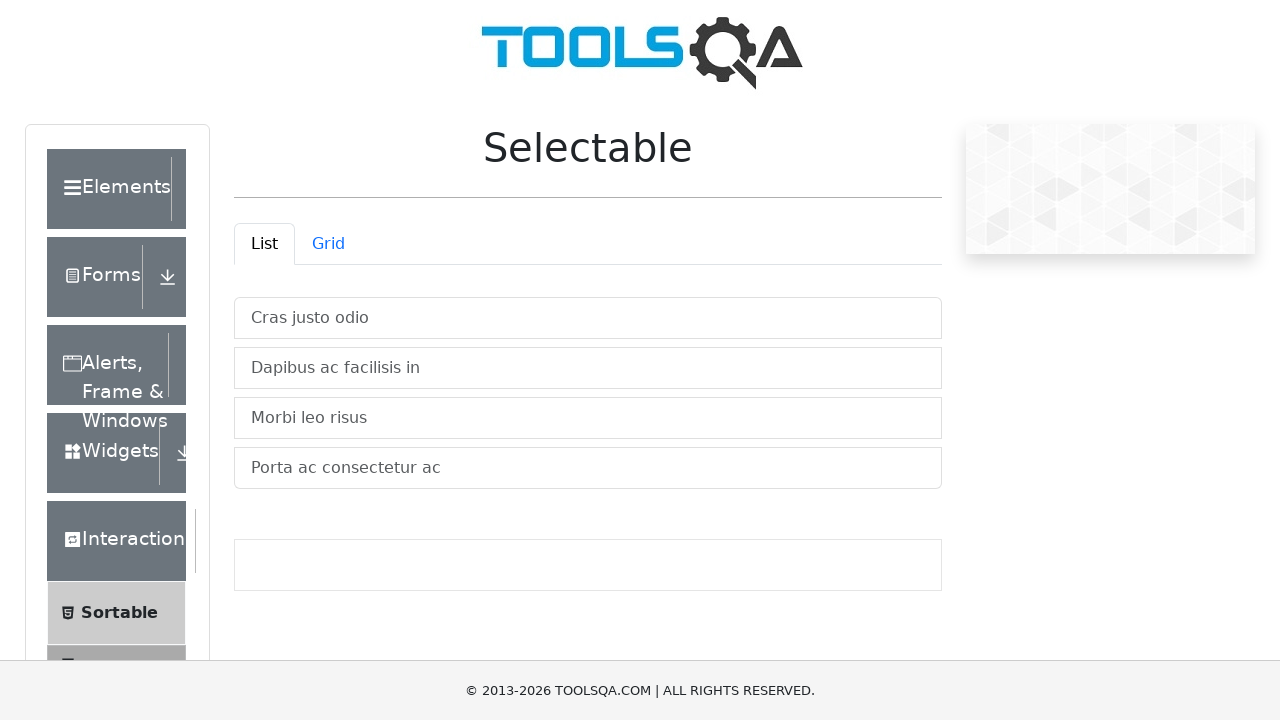

Clicked on first list item 'Cras justo odio' at (588, 318) on text=Cras justo odio
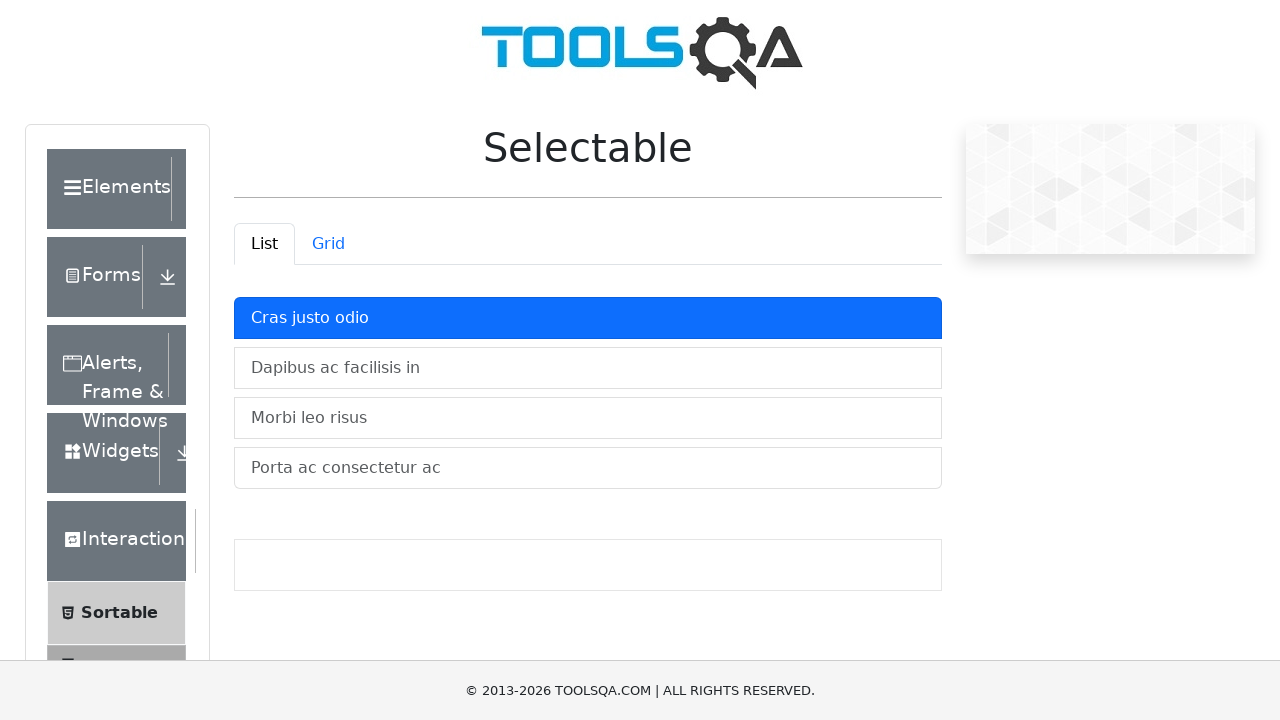

Clicked on second list item 'Dapibus ac facilisis in' at (588, 368) on text=Dapibus ac facilisis in
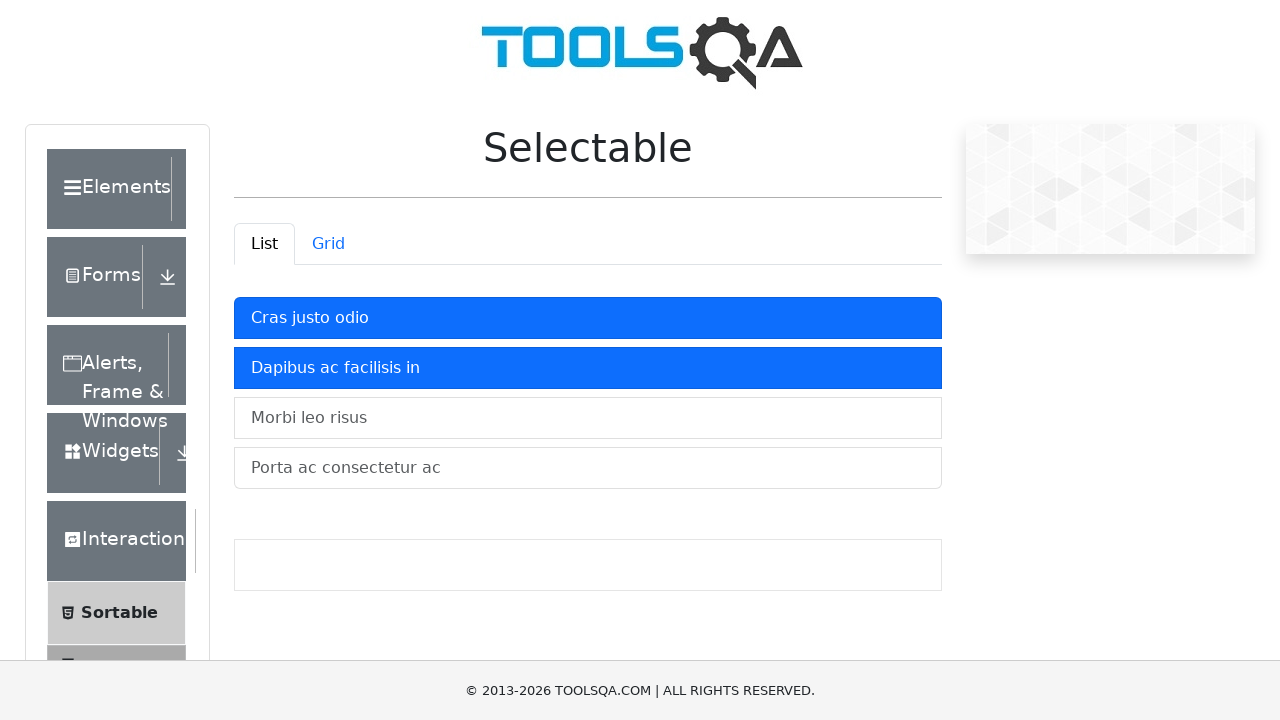

Clicked on third list item 'Morbi leo risus' at (588, 418) on text=Morbi leo risus
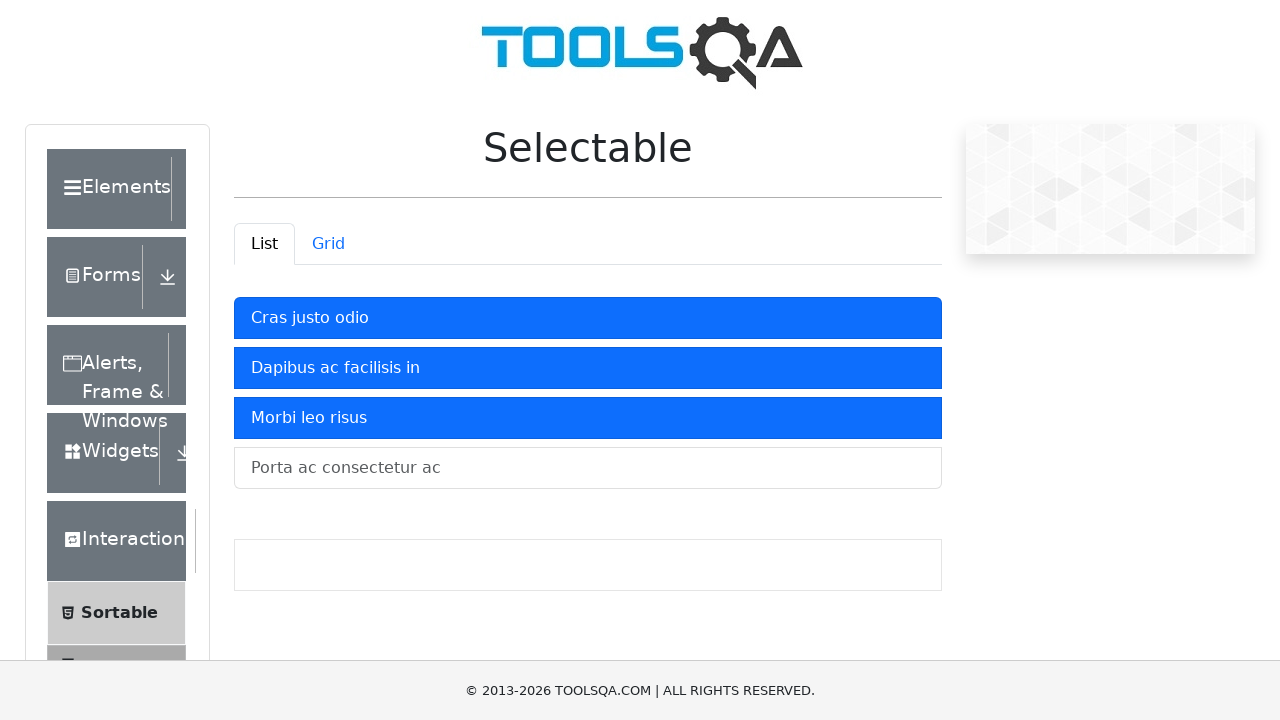

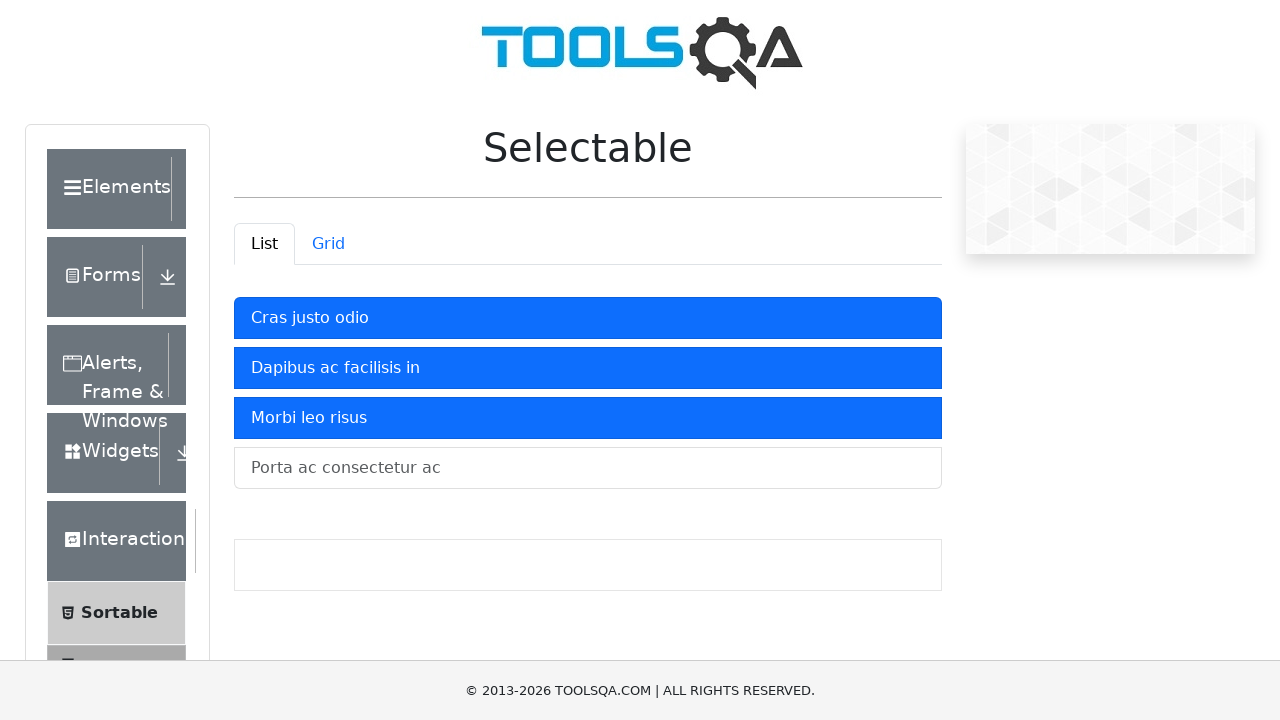